Performs mouse hover action on the Solutions menu item to trigger dropdown menu display

Starting URL: https://testsigma.com/

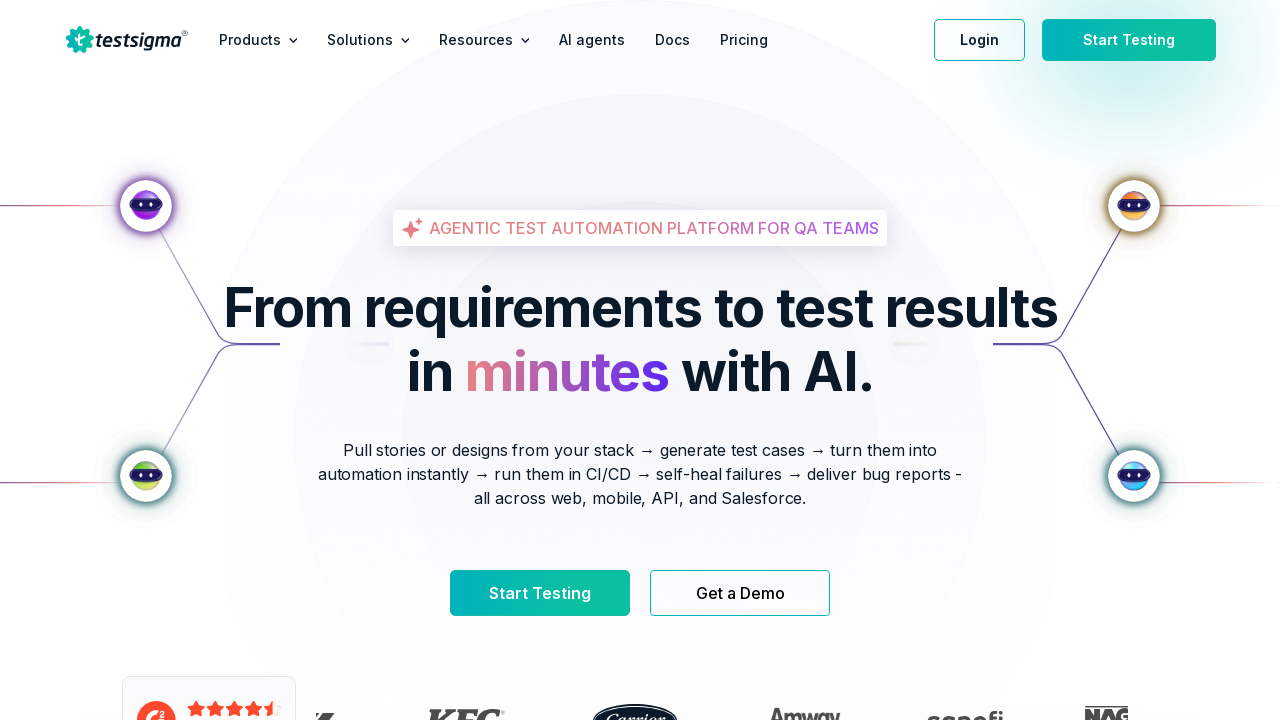

Located Solutions menu item element
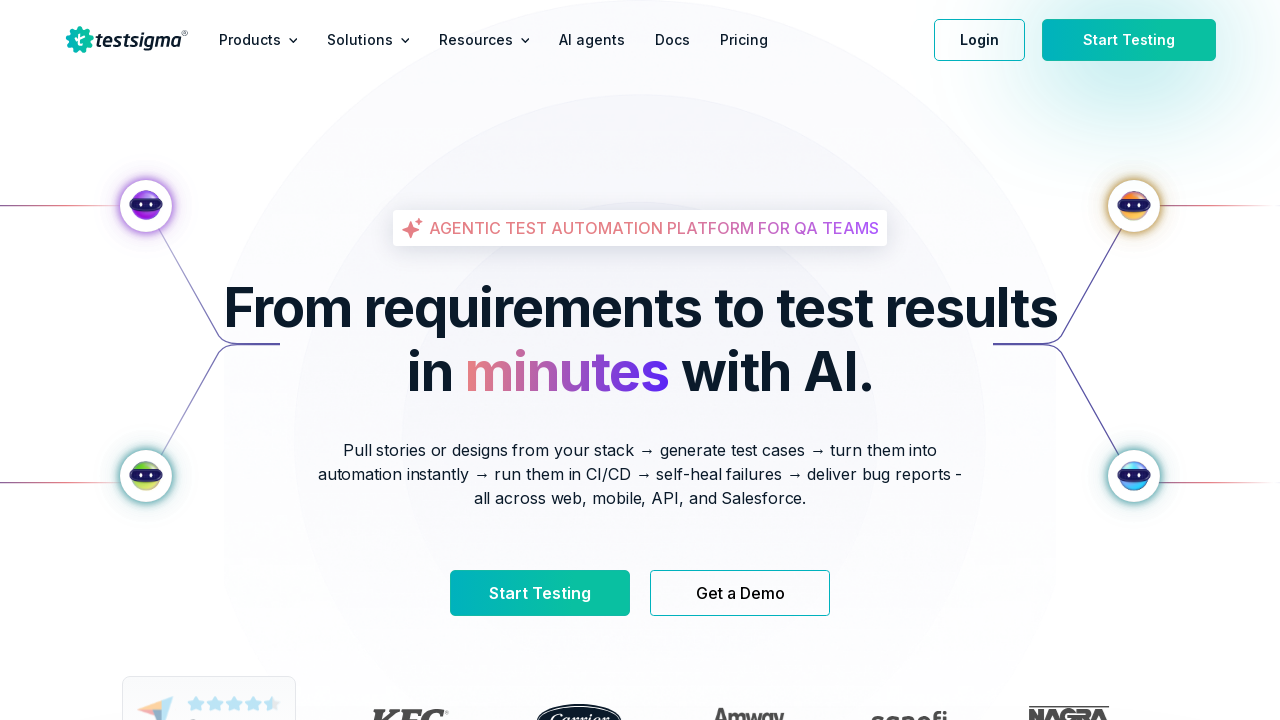

Performed mouse hover action on Solutions menu item to trigger dropdown menu display at (360, 40) on xpath=//p[contains(text(),'Solutions')]
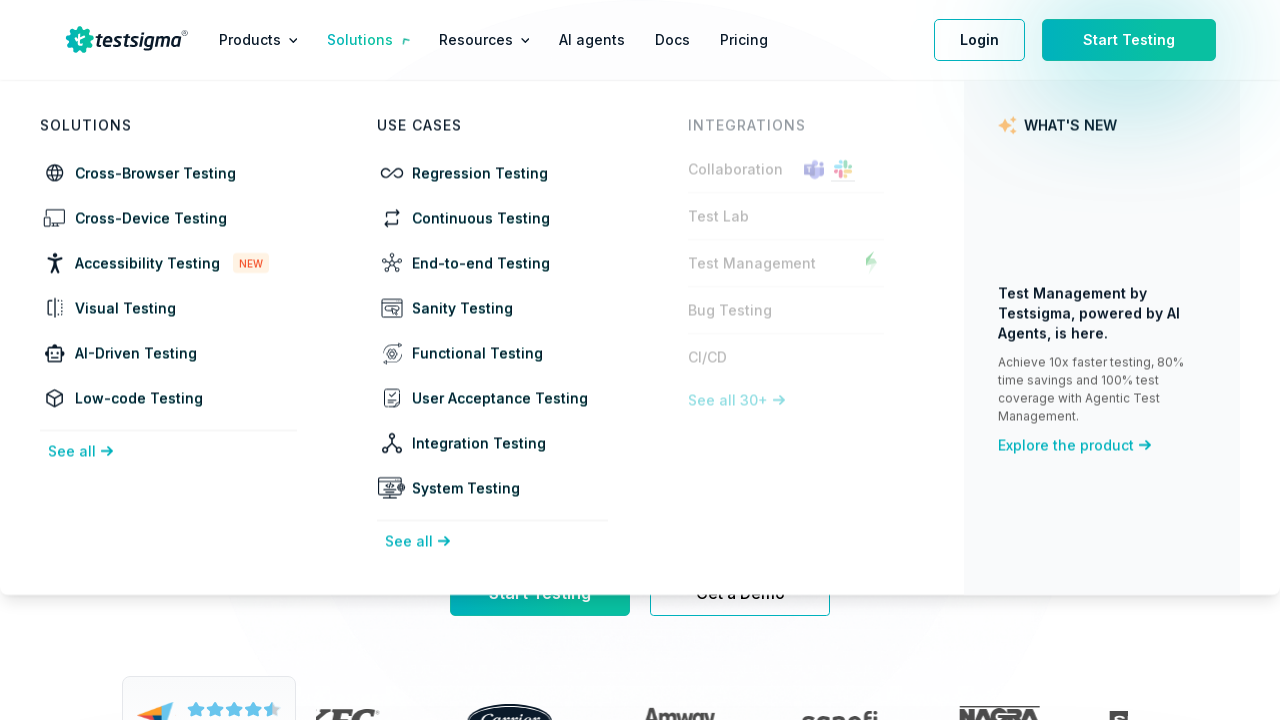

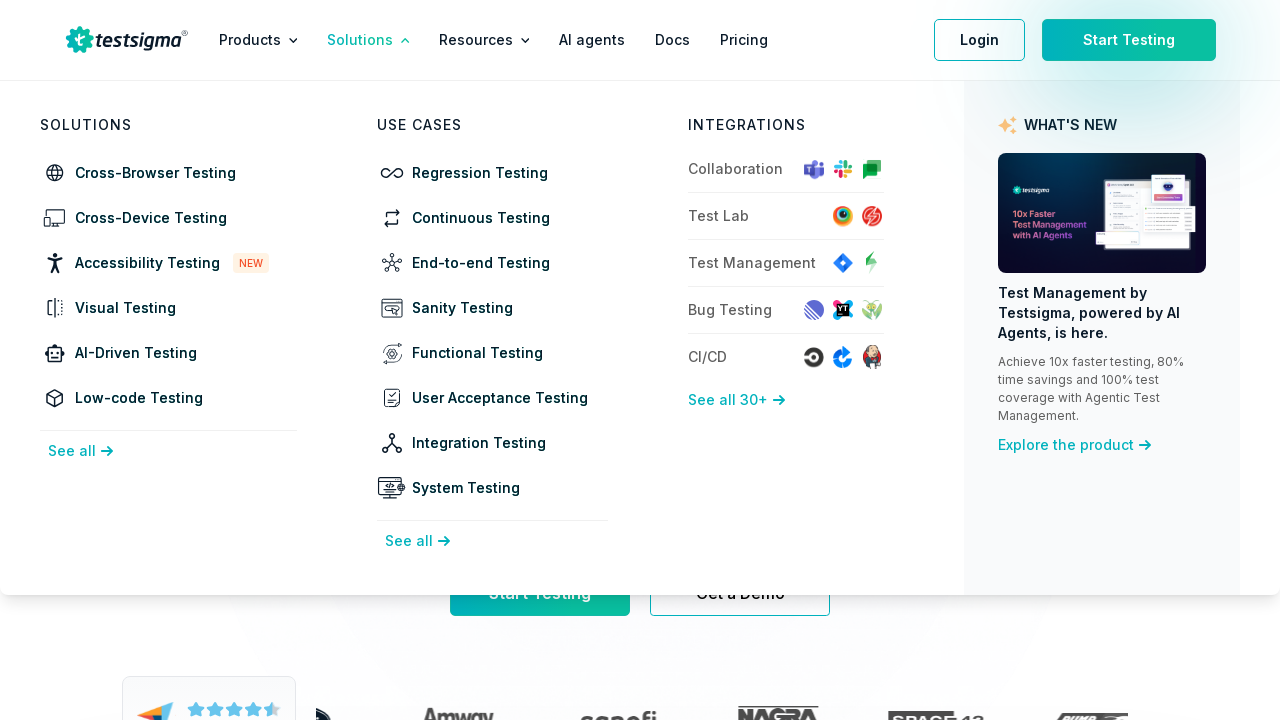